Tests clicking the support link and verifies navigation to support page

Starting URL: https://www.labirint.ru/

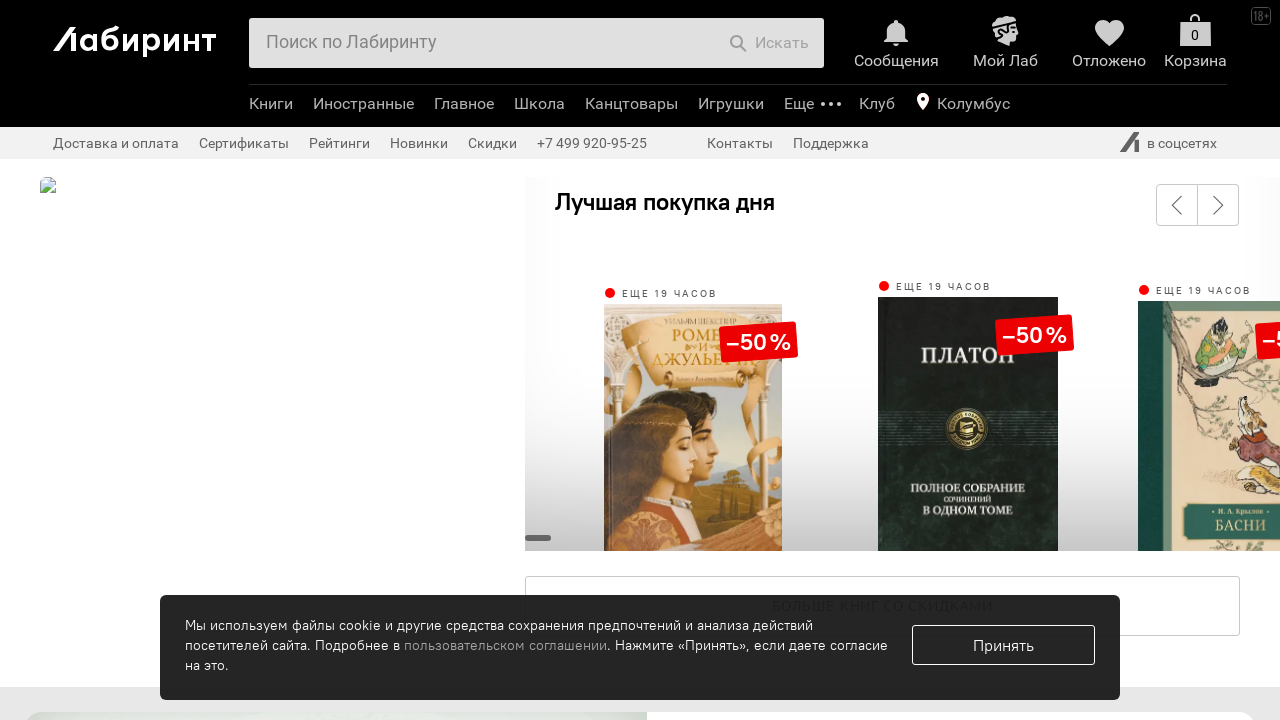

Clicked support link in header at (831, 143) on a[href='/support/']
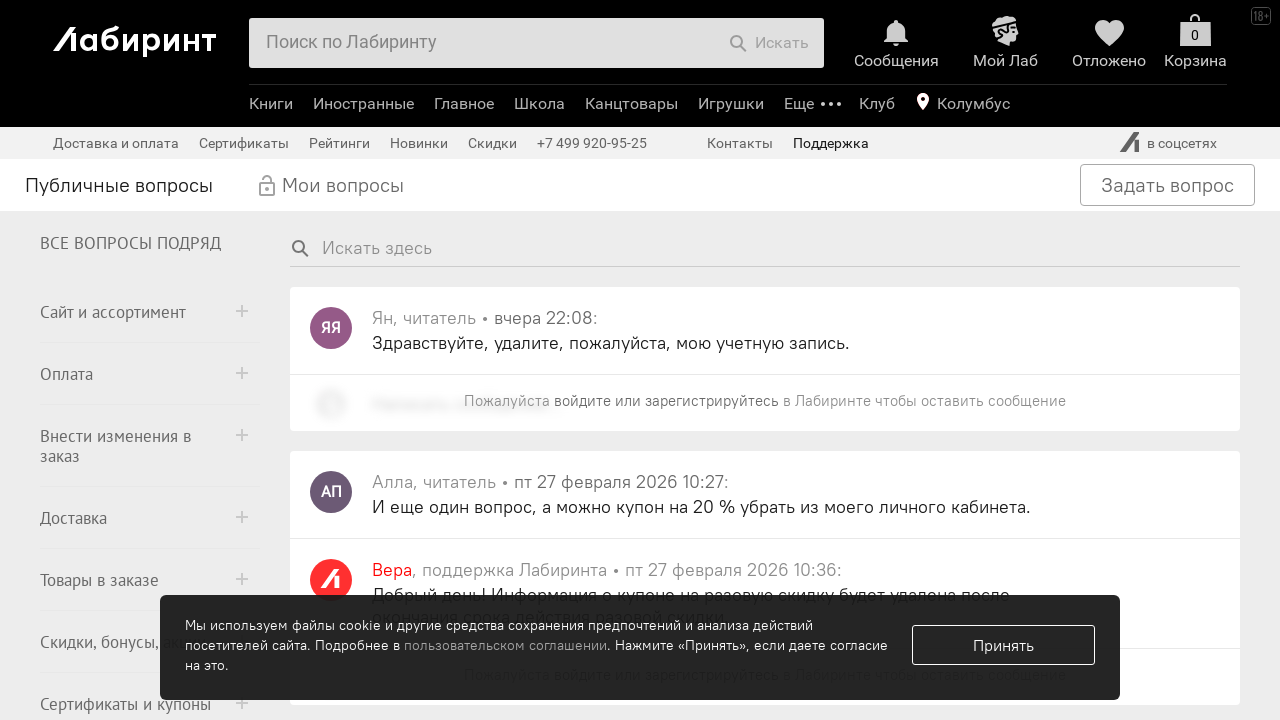

Navigated to support page successfully
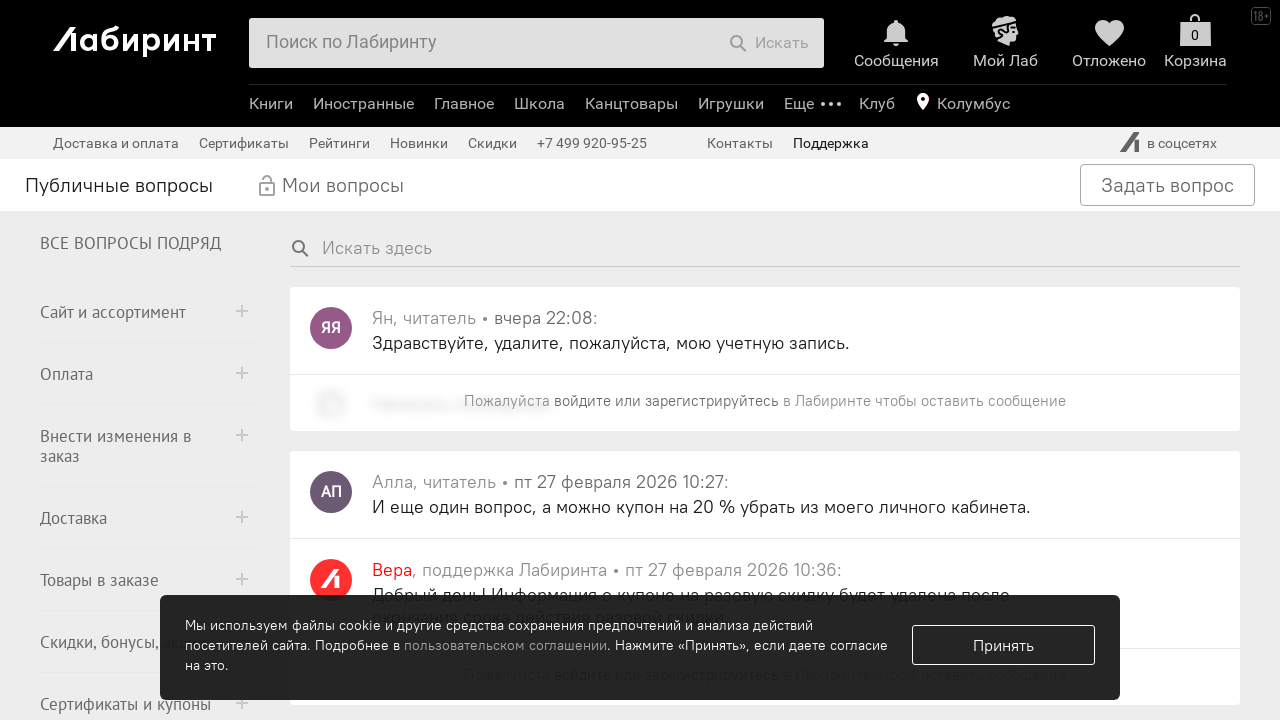

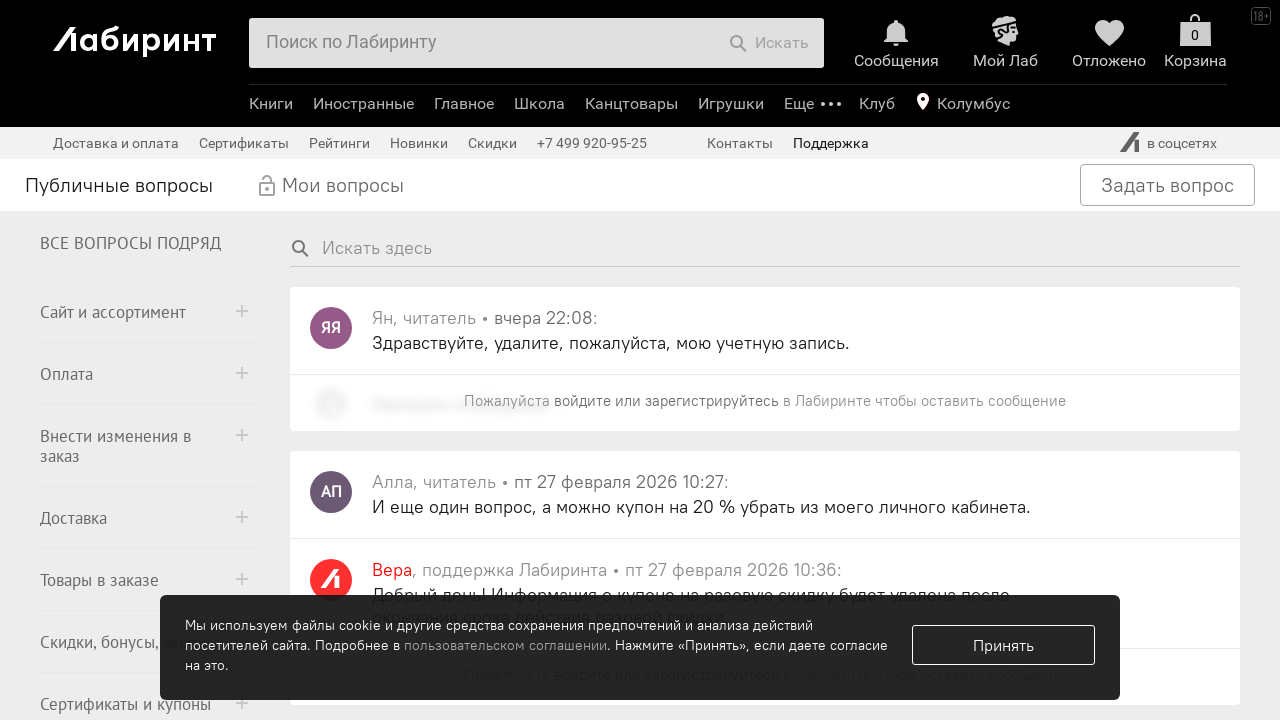